Tests opening a new browser window, switching between window handles, and verifying content in the new window before closing it.

Starting URL: http://the-internet.herokuapp.com

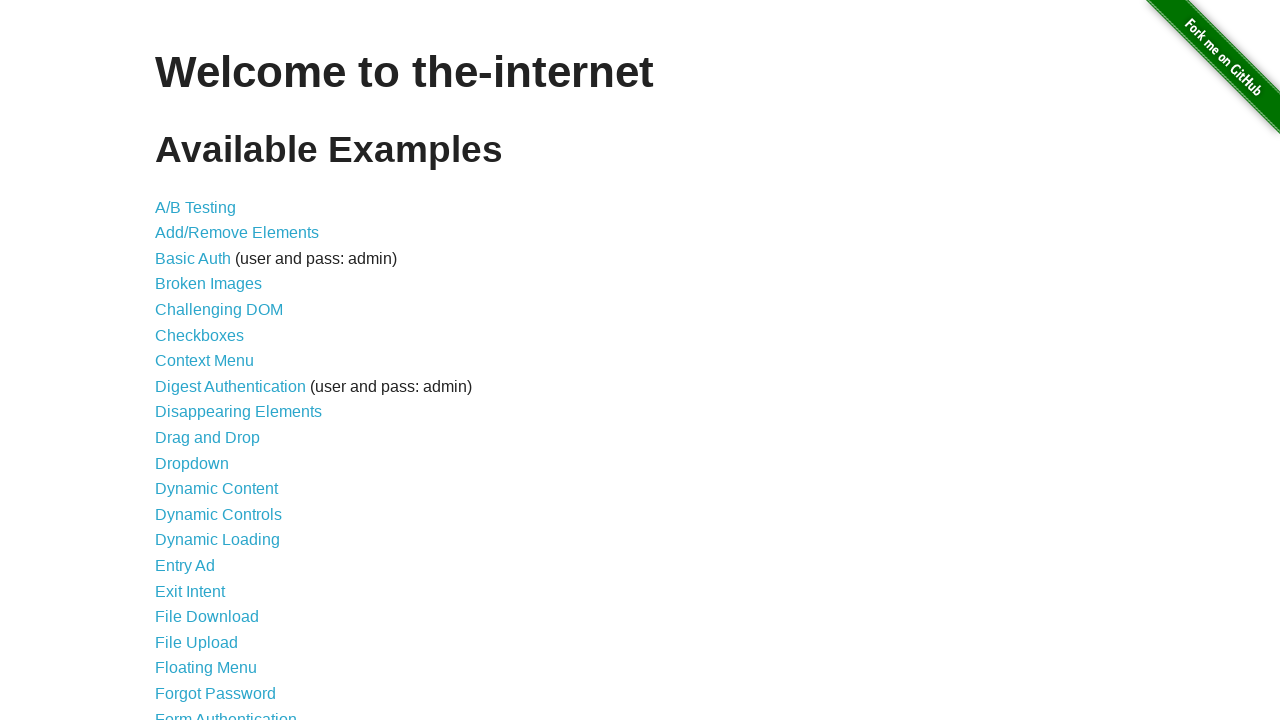

Clicked on Multiple Windows link at (218, 369) on a[href*='windows']
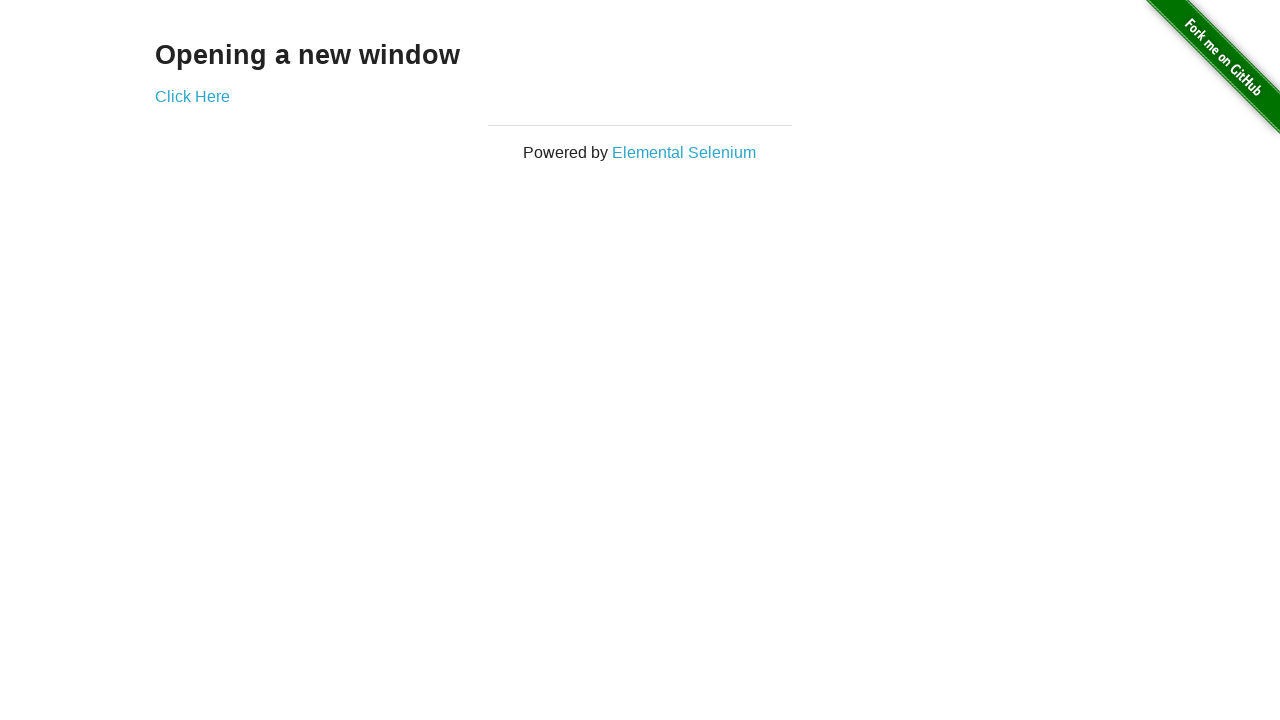

Clicked on 'Click Here' link to open new window at (192, 96) on xpath=//*[@class='example']//a
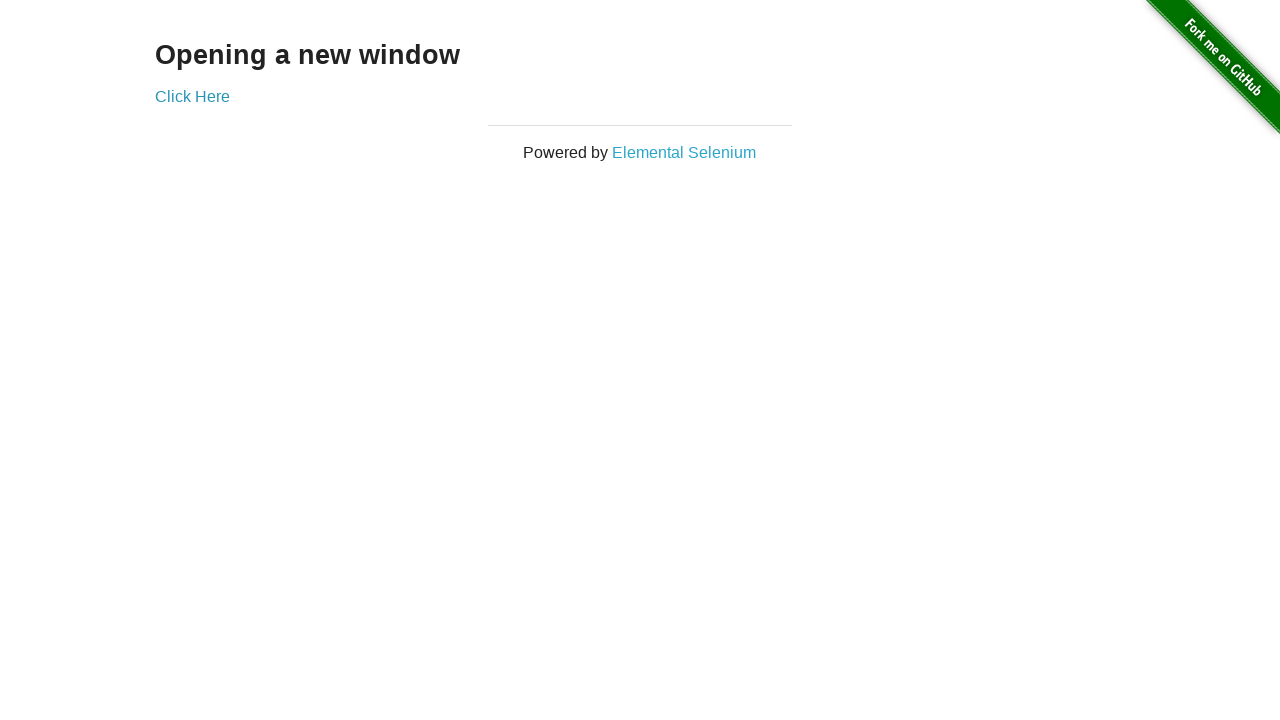

New window loaded and ready
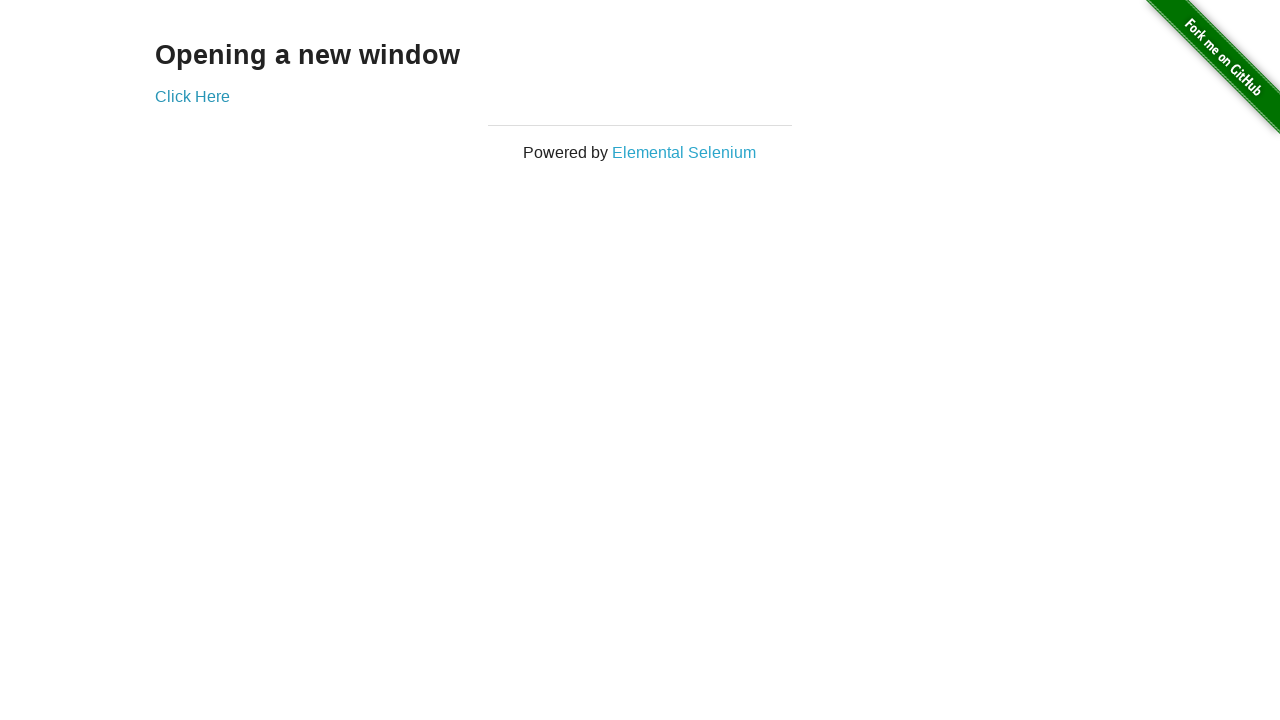

Verified new window URL is http://the-internet.herokuapp.com/windows/new
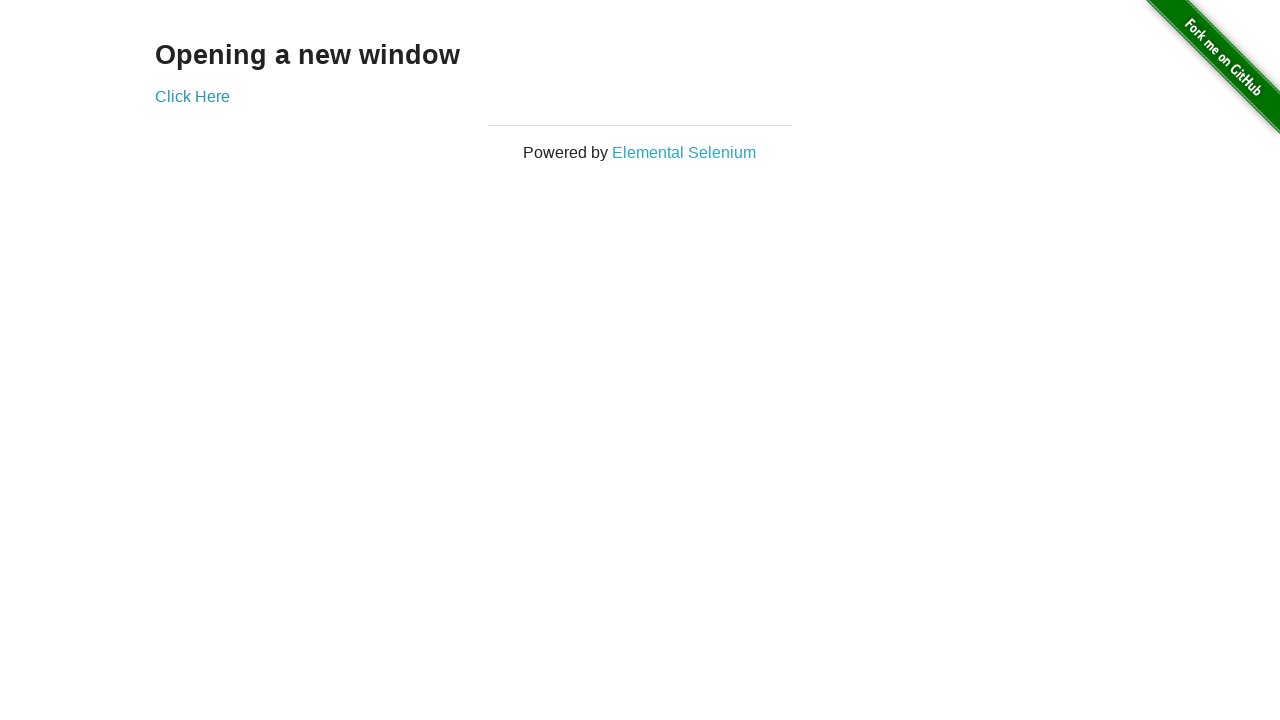

Verified example content element exists in new window
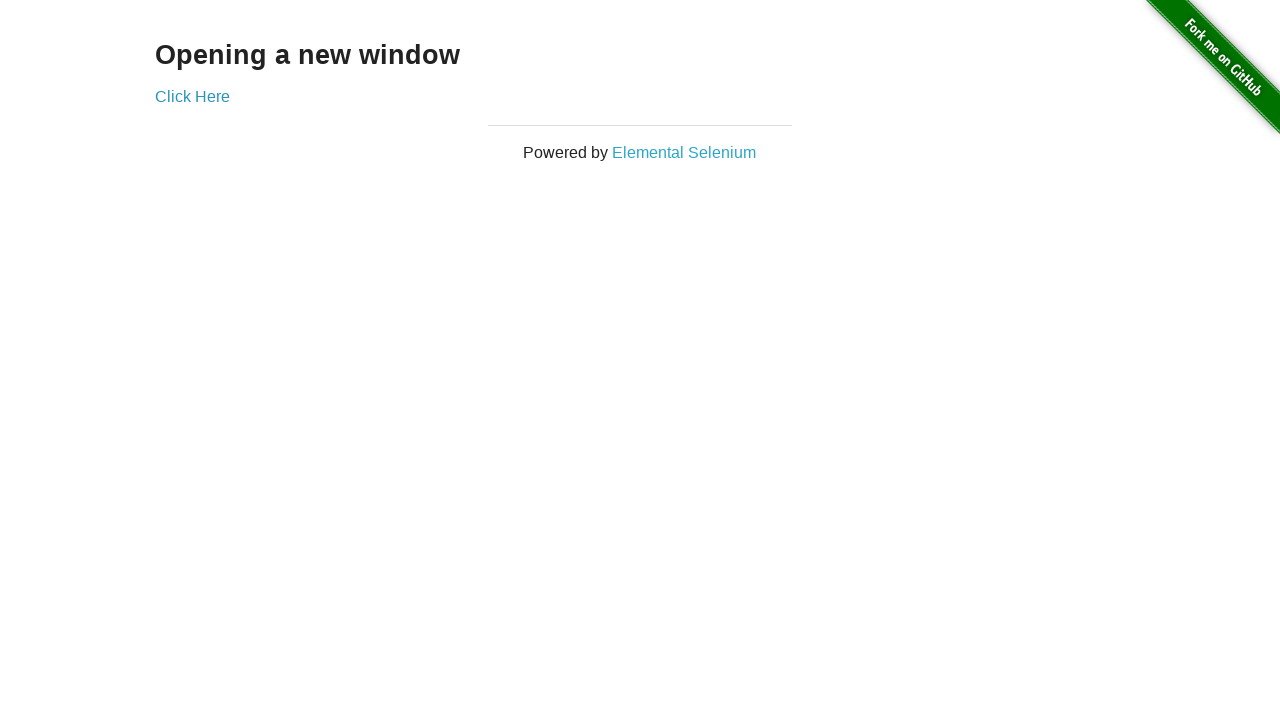

Closed new window
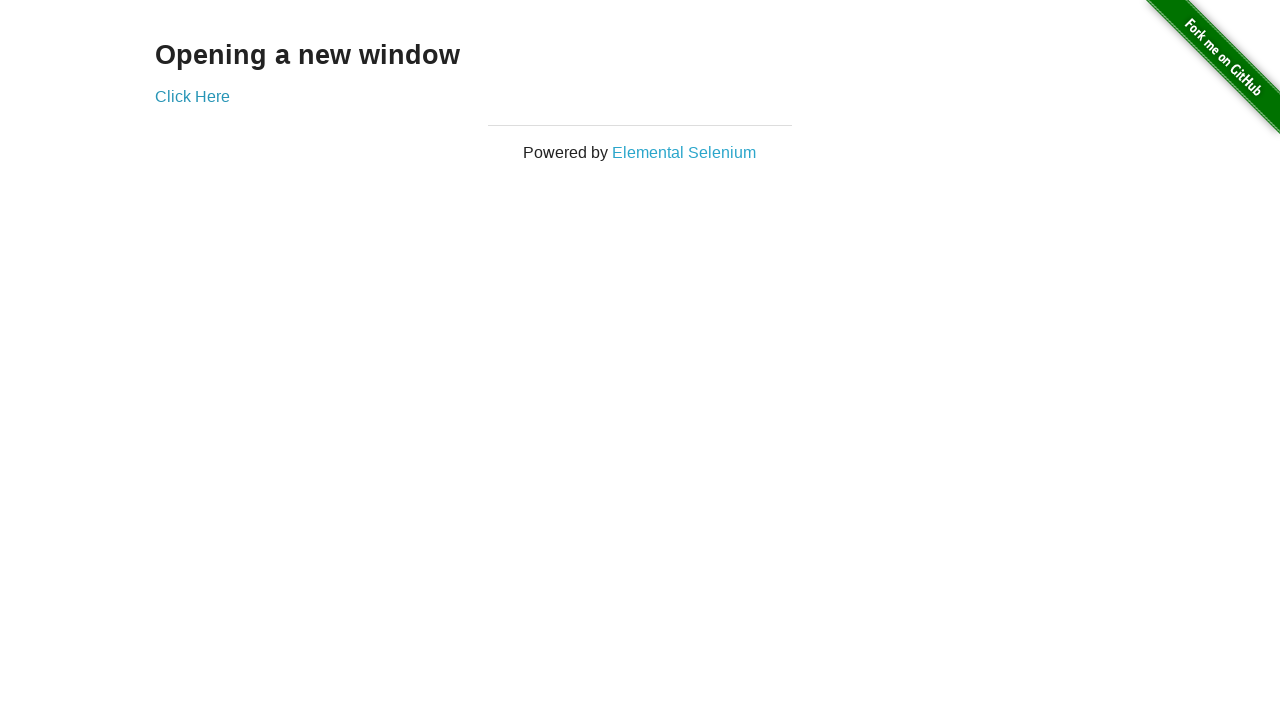

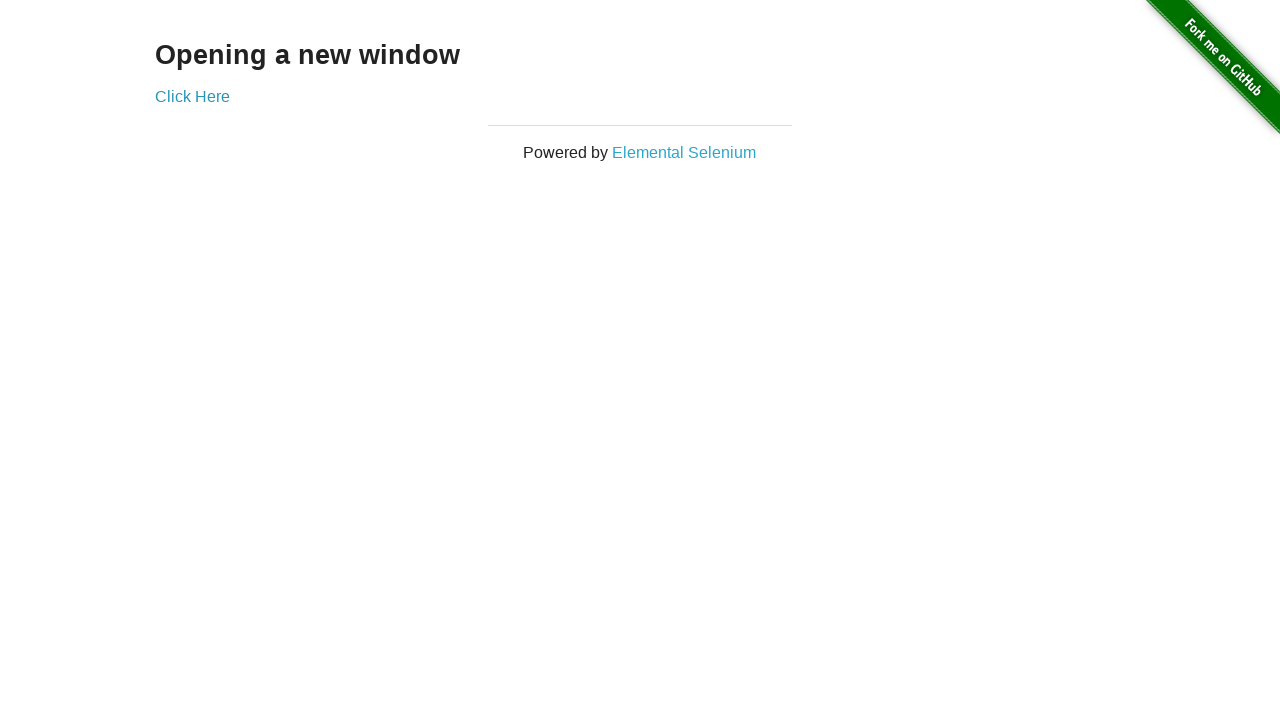